Tests JavaScript prompt dialog by clicking the prompt button and dismissing it without entering text

Starting URL: https://the-internet.herokuapp.com/javascript_alerts

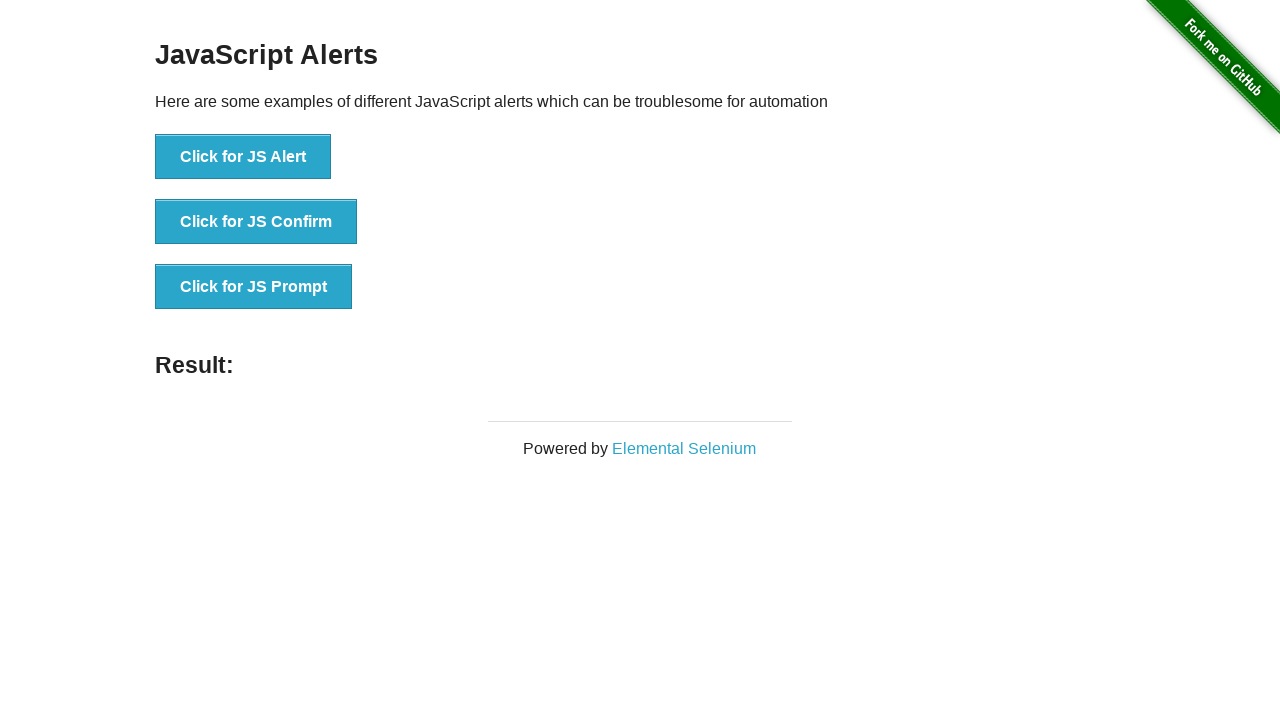

Set up dialog handler to dismiss prompts without entering text
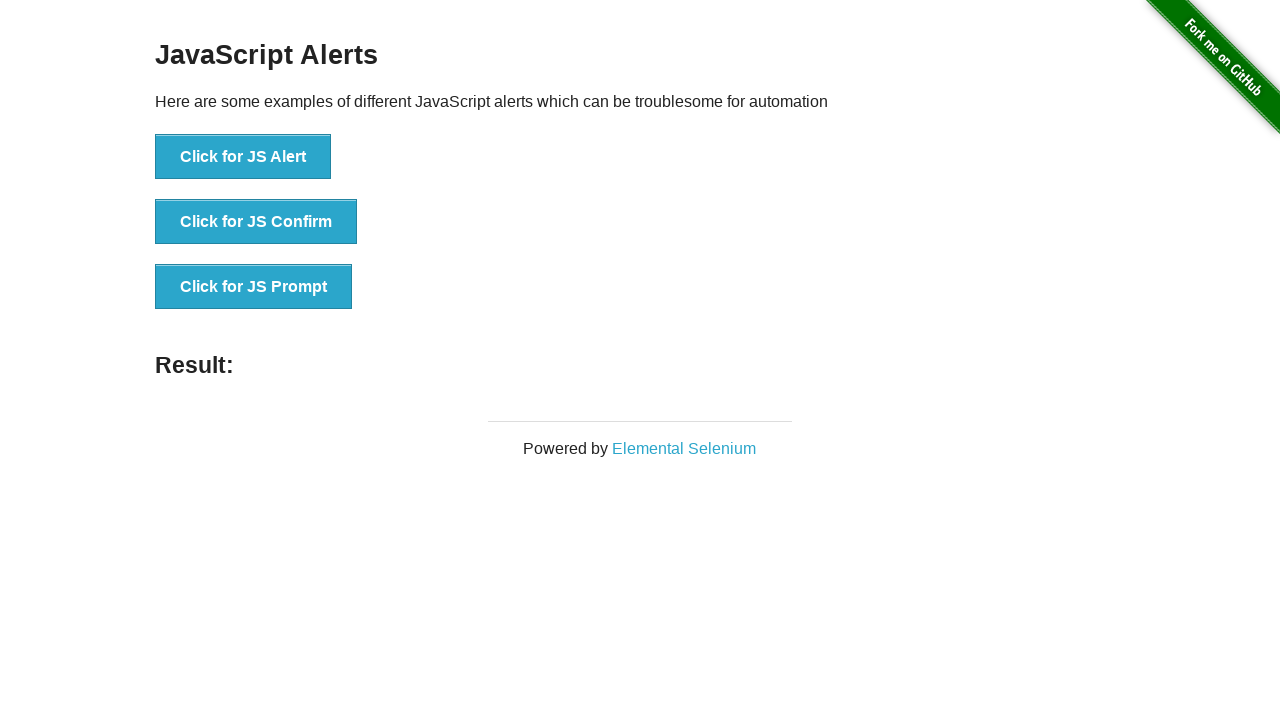

Clicked the 'Click for JS Prompt' button at (254, 287) on button:has-text('Click for JS Prompt')
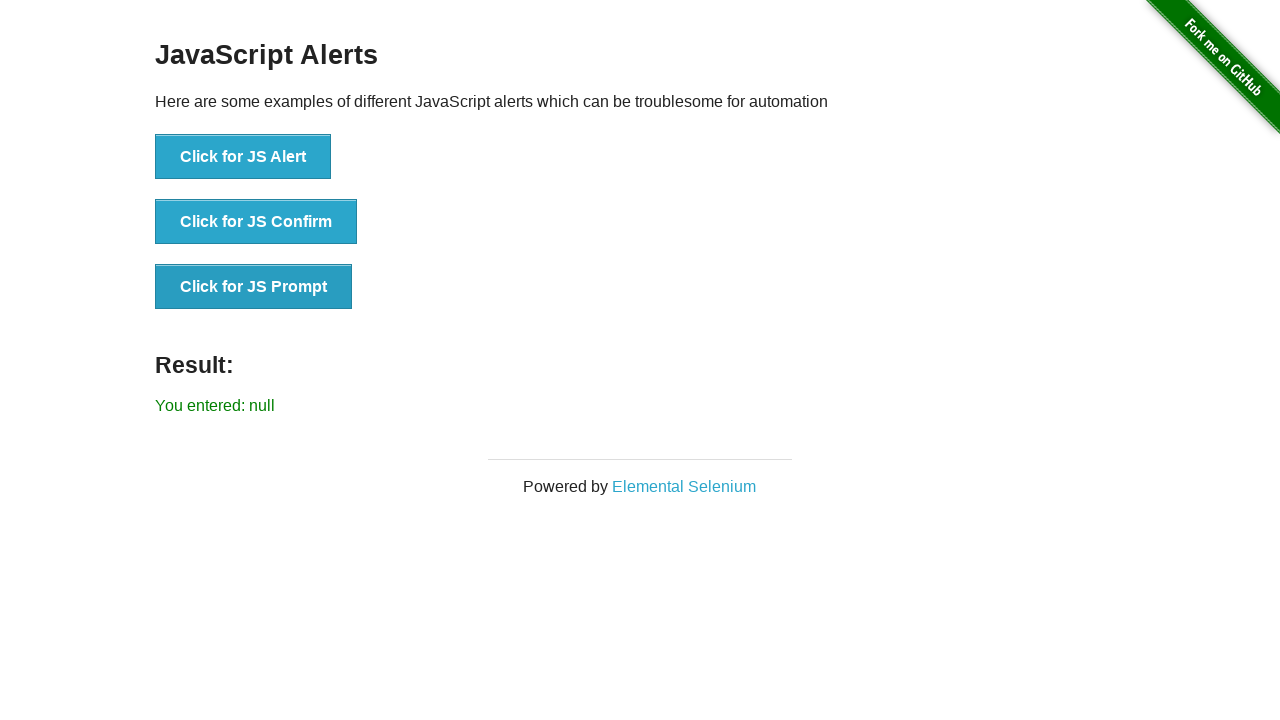

Verified that result displays 'You entered: null' after dismissing prompt
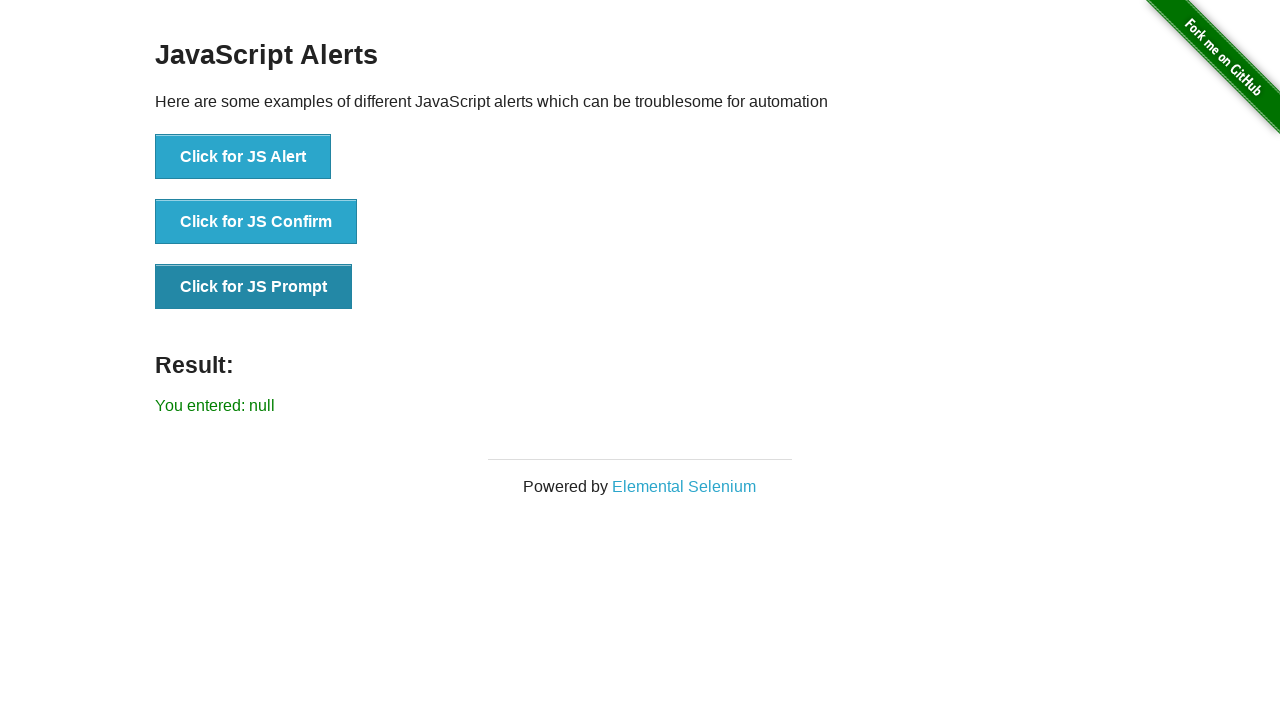

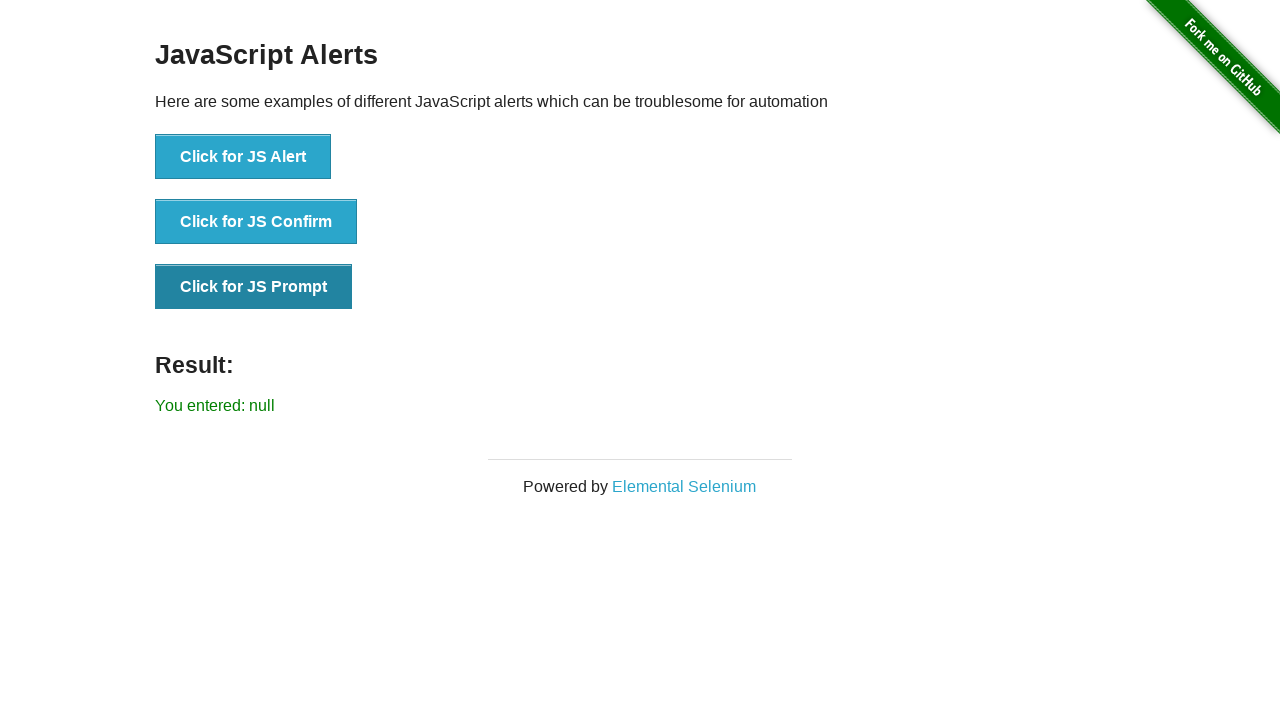